Tests that the currently applied filter link is highlighted with a selected class

Starting URL: https://demo.playwright.dev/todomvc

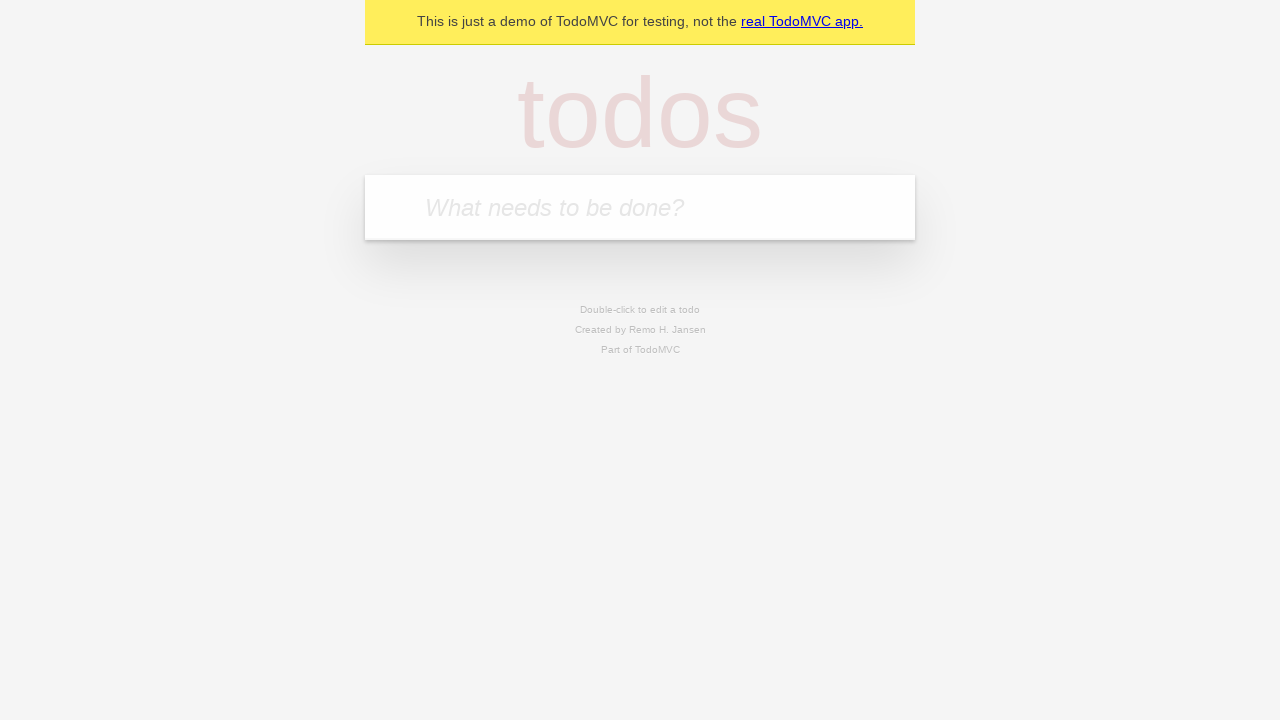

Filled todo input with 'buy some cheese' on internal:attr=[placeholder="What needs to be done?"i]
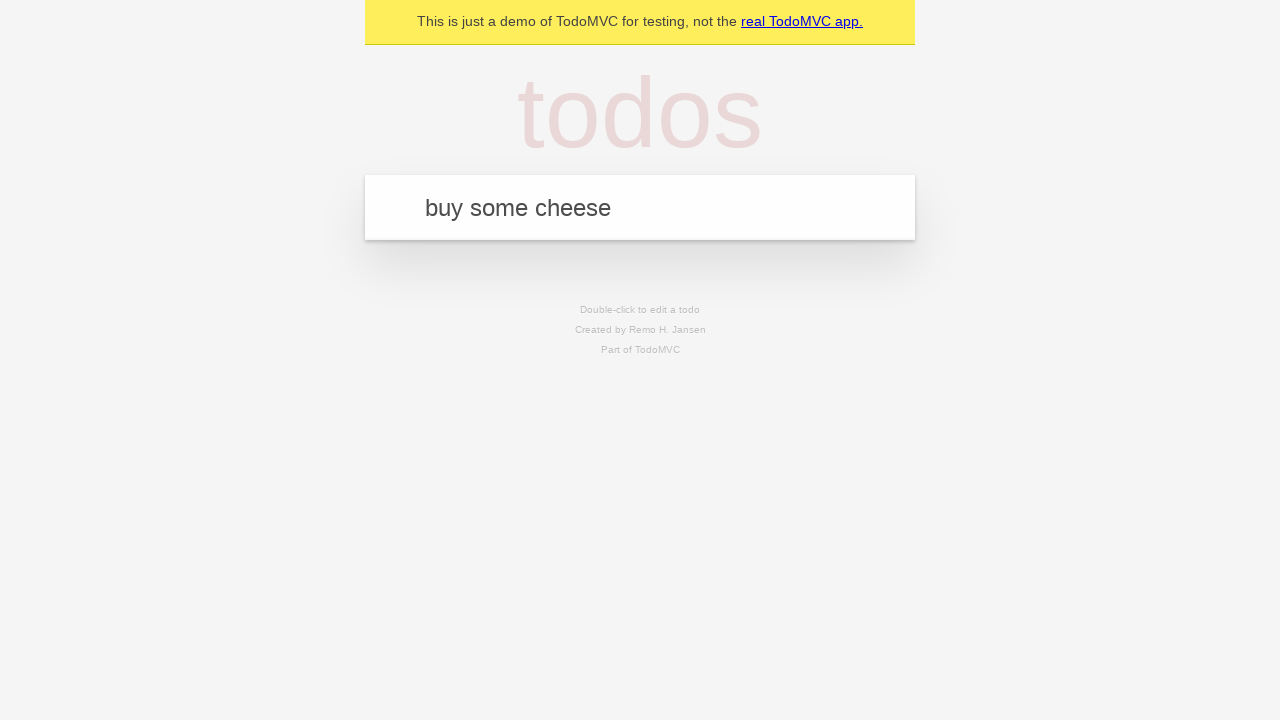

Pressed Enter to create todo 'buy some cheese' on internal:attr=[placeholder="What needs to be done?"i]
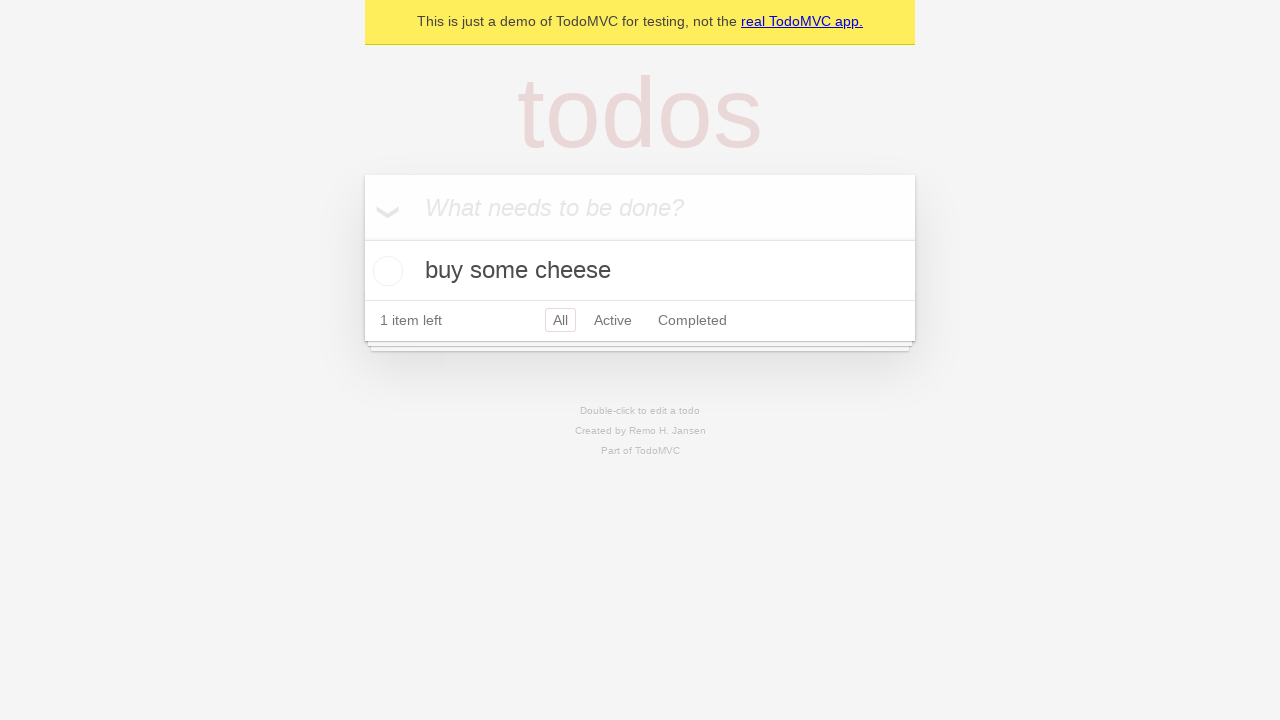

Filled todo input with 'feed the cat' on internal:attr=[placeholder="What needs to be done?"i]
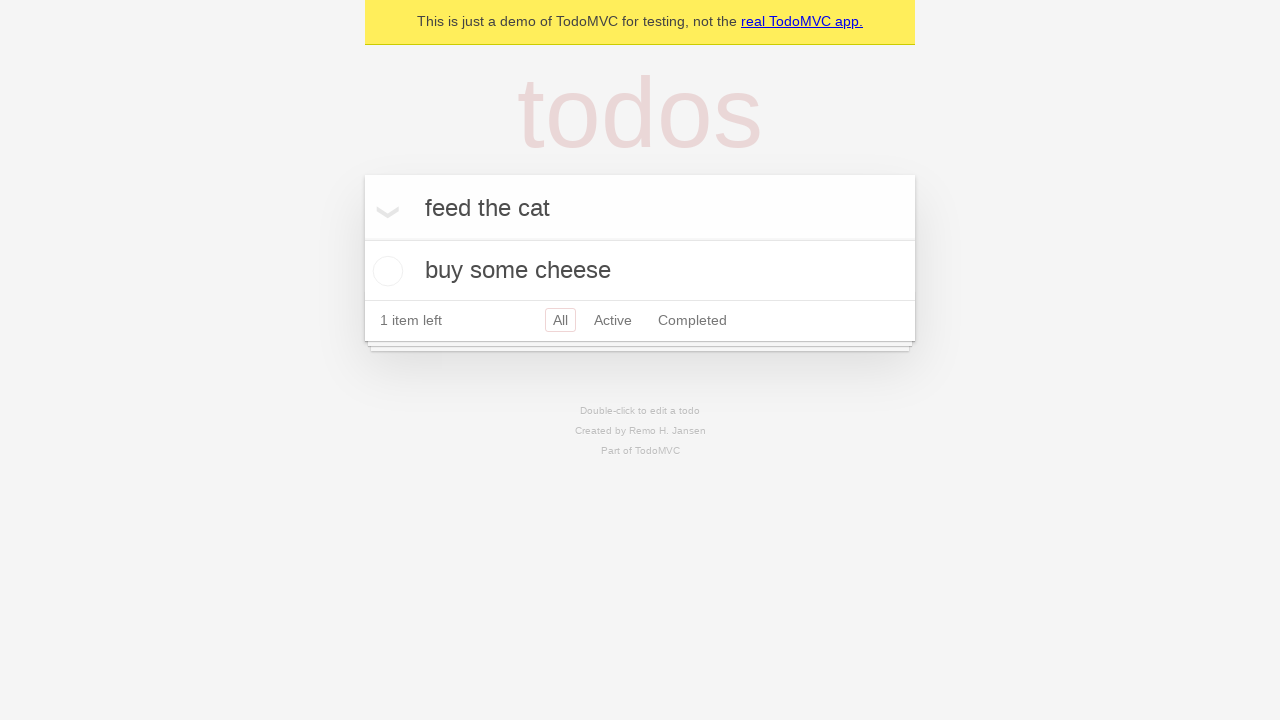

Pressed Enter to create todo 'feed the cat' on internal:attr=[placeholder="What needs to be done?"i]
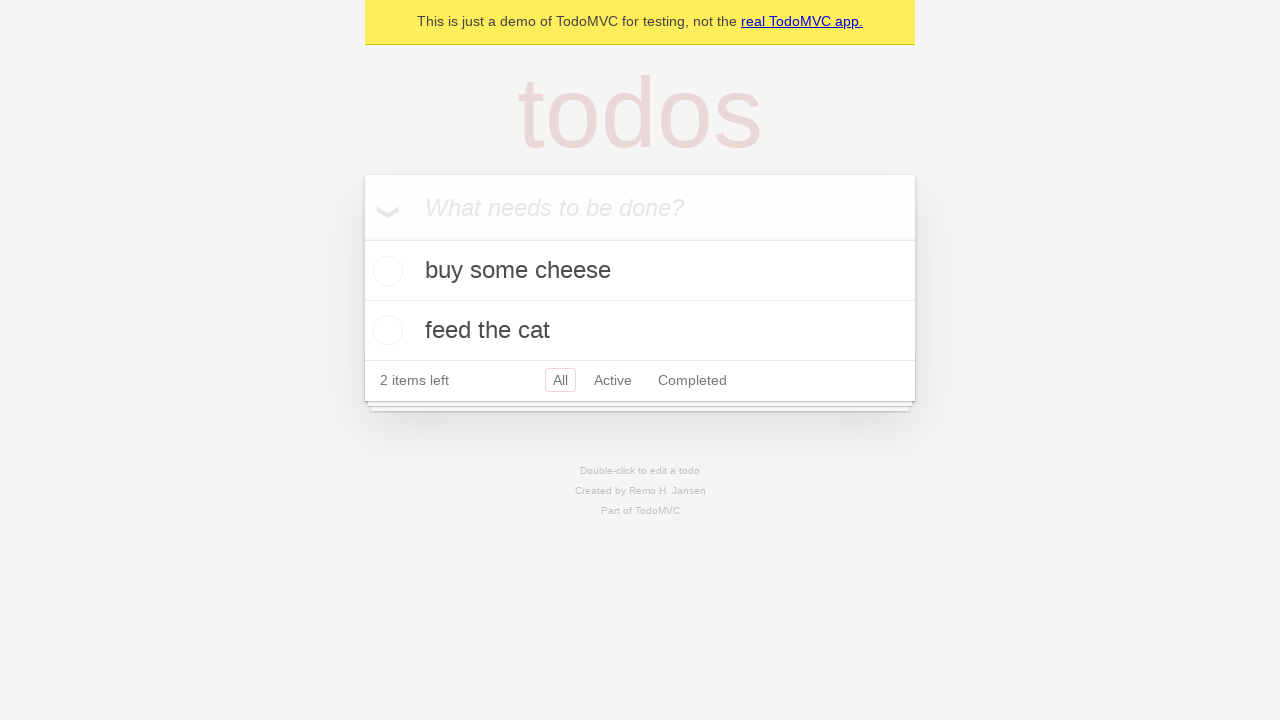

Filled todo input with 'book a doctors appointment' on internal:attr=[placeholder="What needs to be done?"i]
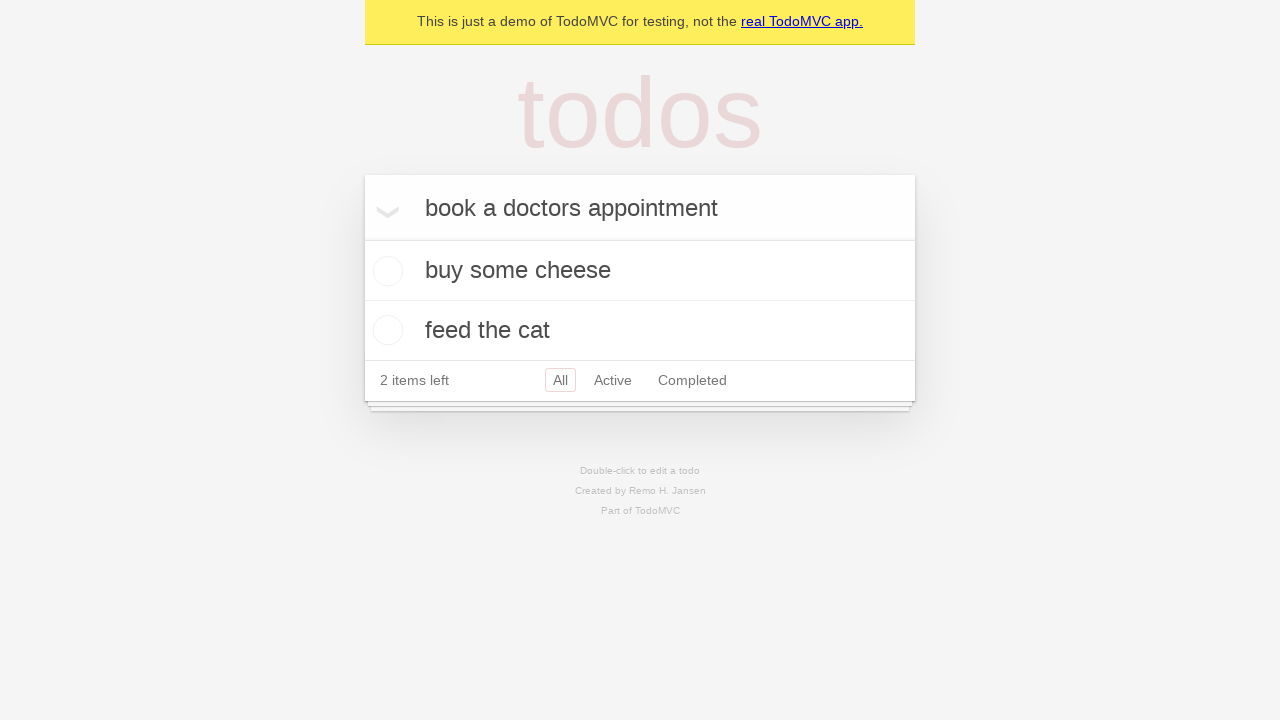

Pressed Enter to create todo 'book a doctors appointment' on internal:attr=[placeholder="What needs to be done?"i]
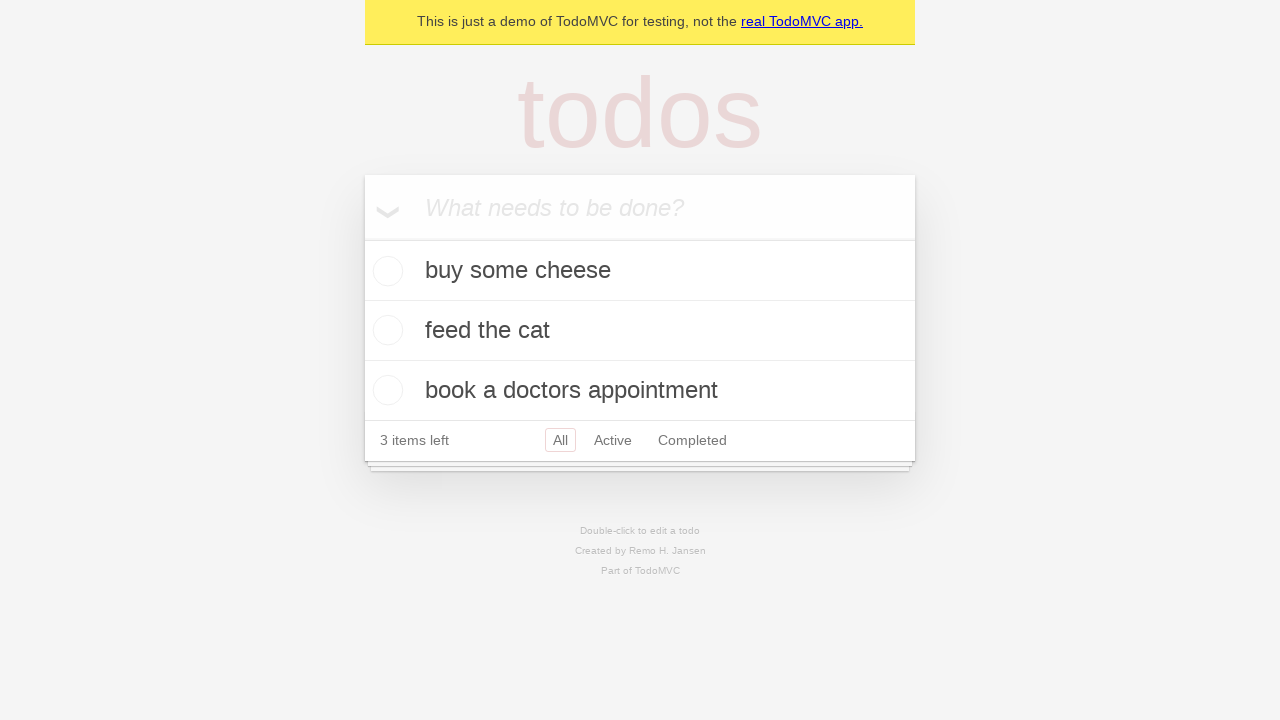

Waited for third todo item to load
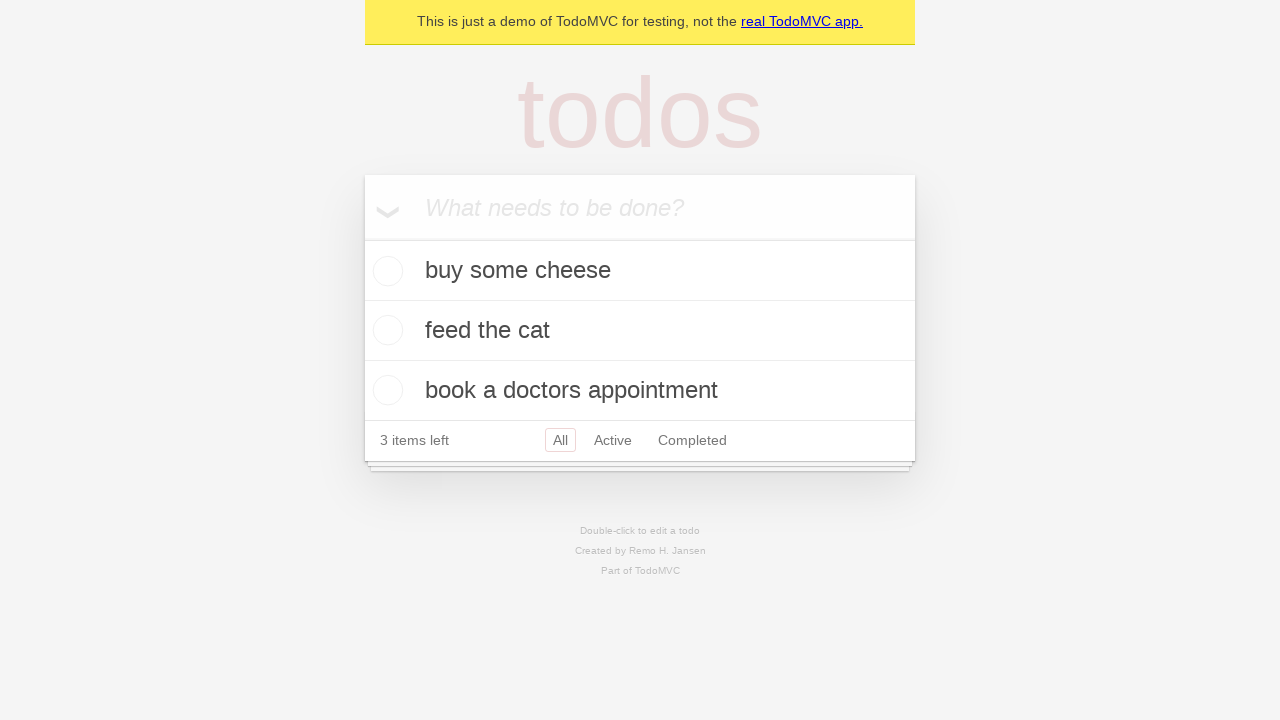

Clicked Active filter link at (613, 440) on internal:role=link[name="Active"i]
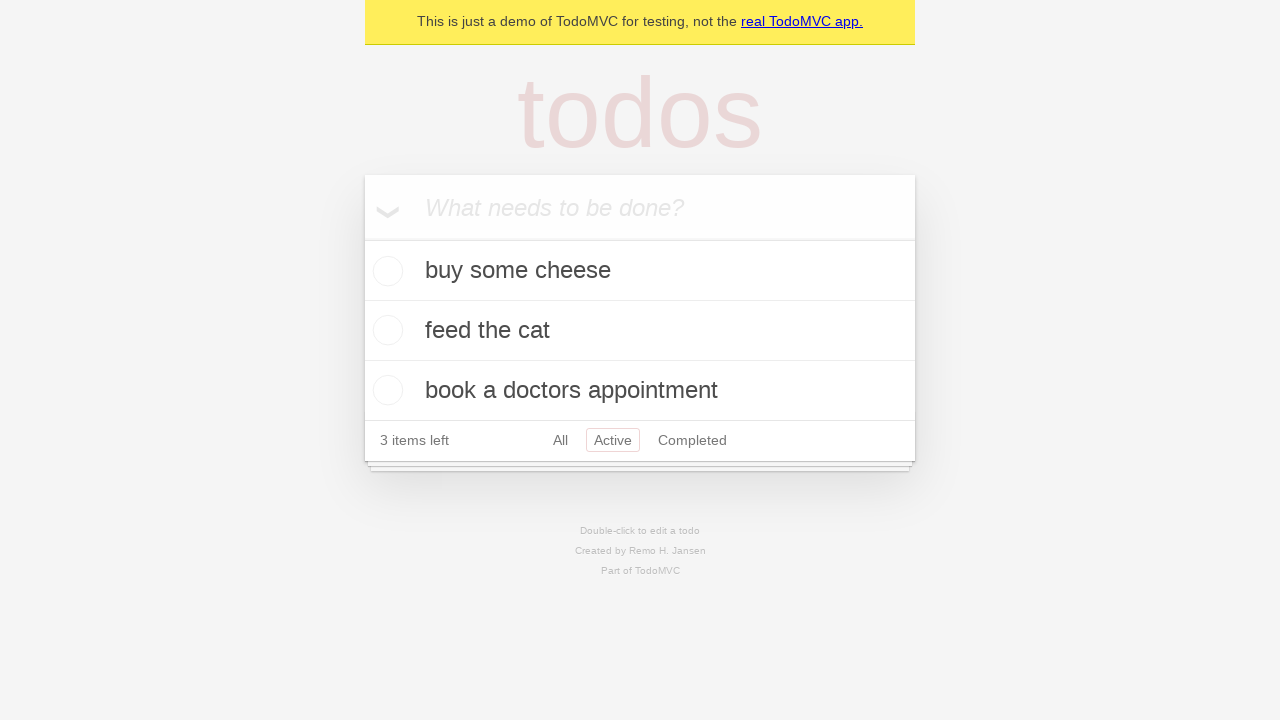

Clicked Completed filter link to verify highlight on currently applied filter at (692, 440) on internal:role=link[name="Completed"i]
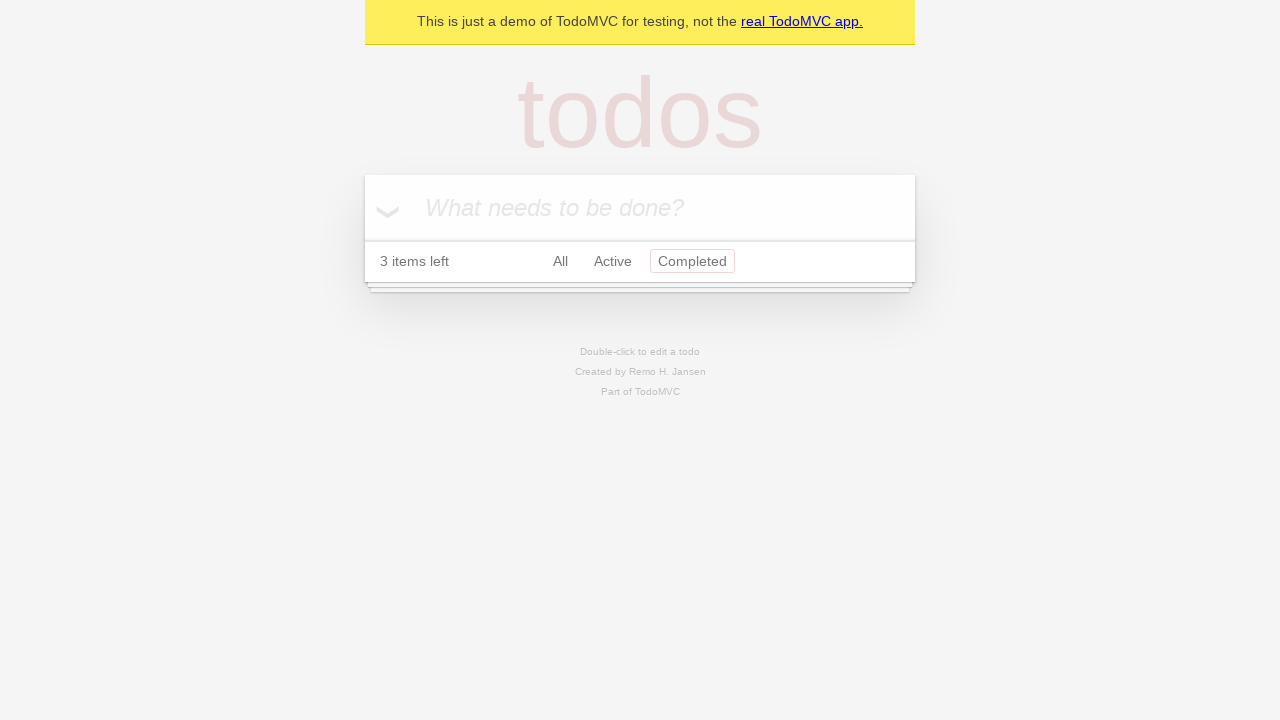

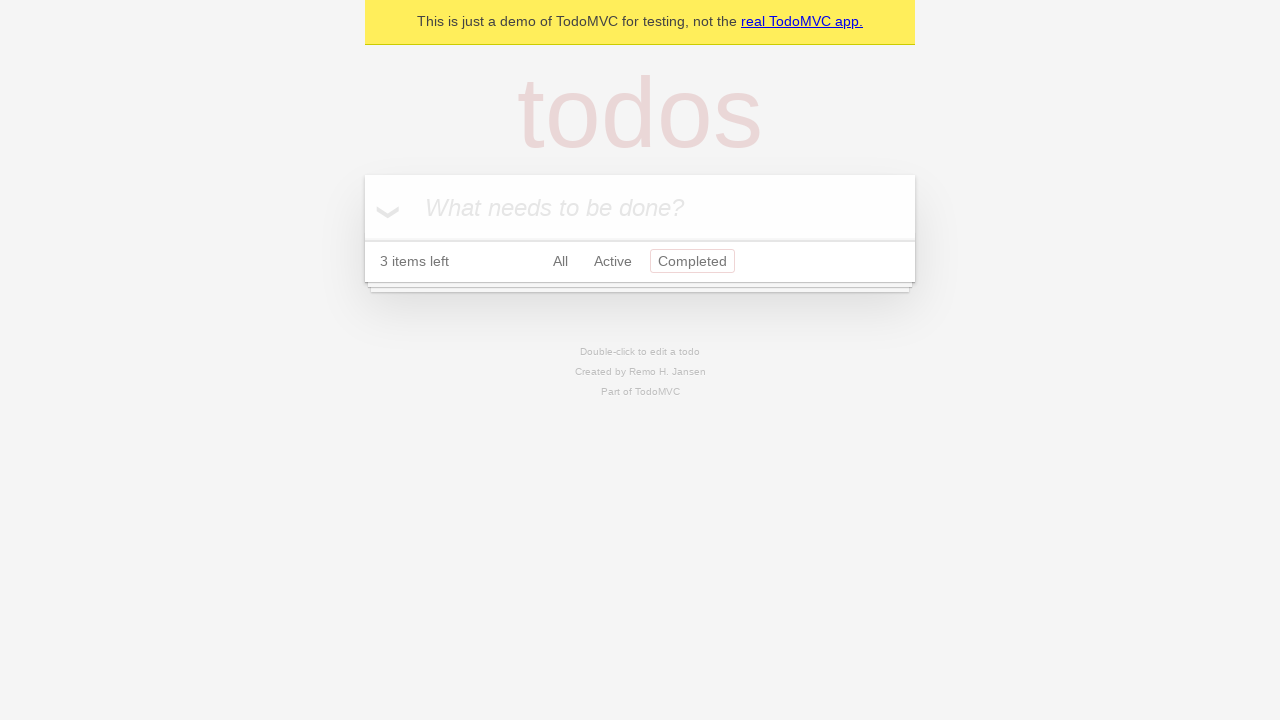